Tests radio button functionality by clicking on the "Red" color option and "Football" sport option, verifying each selection is properly registered.

Starting URL: https://testcenter.techproeducation.com/index.php?page=radio-buttons

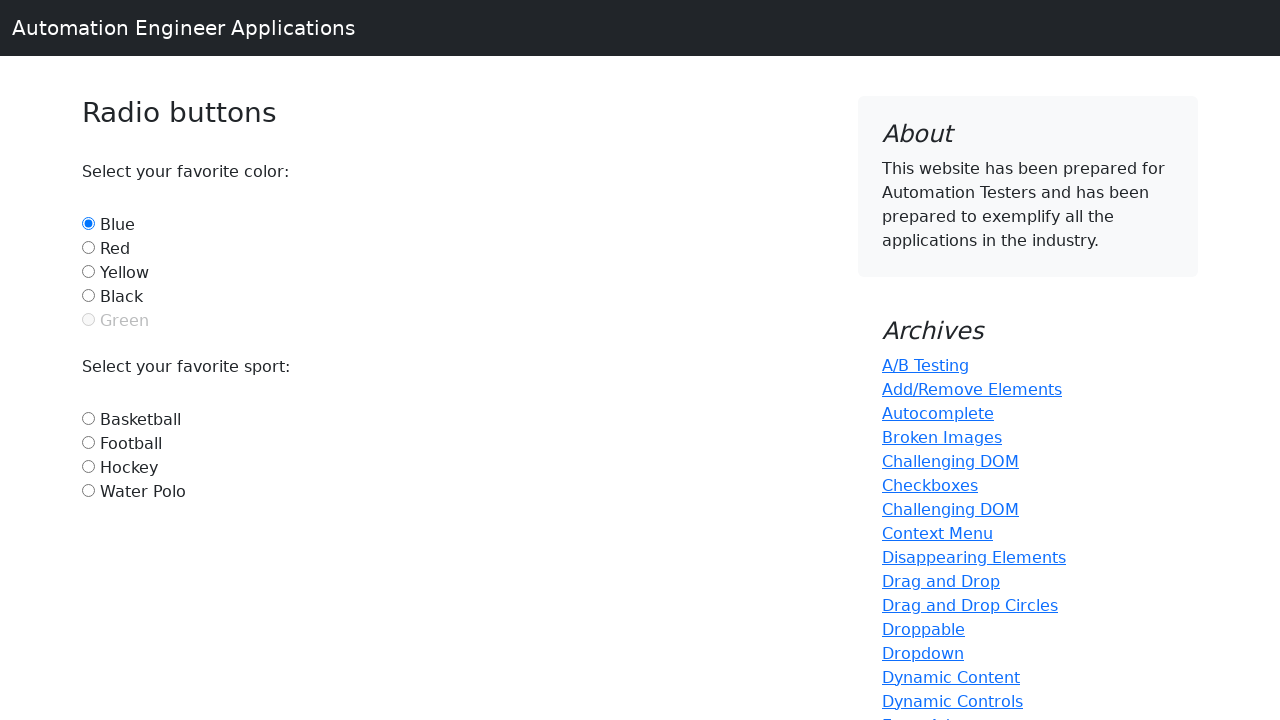

Clicked on Red radio button at (88, 247) on #red
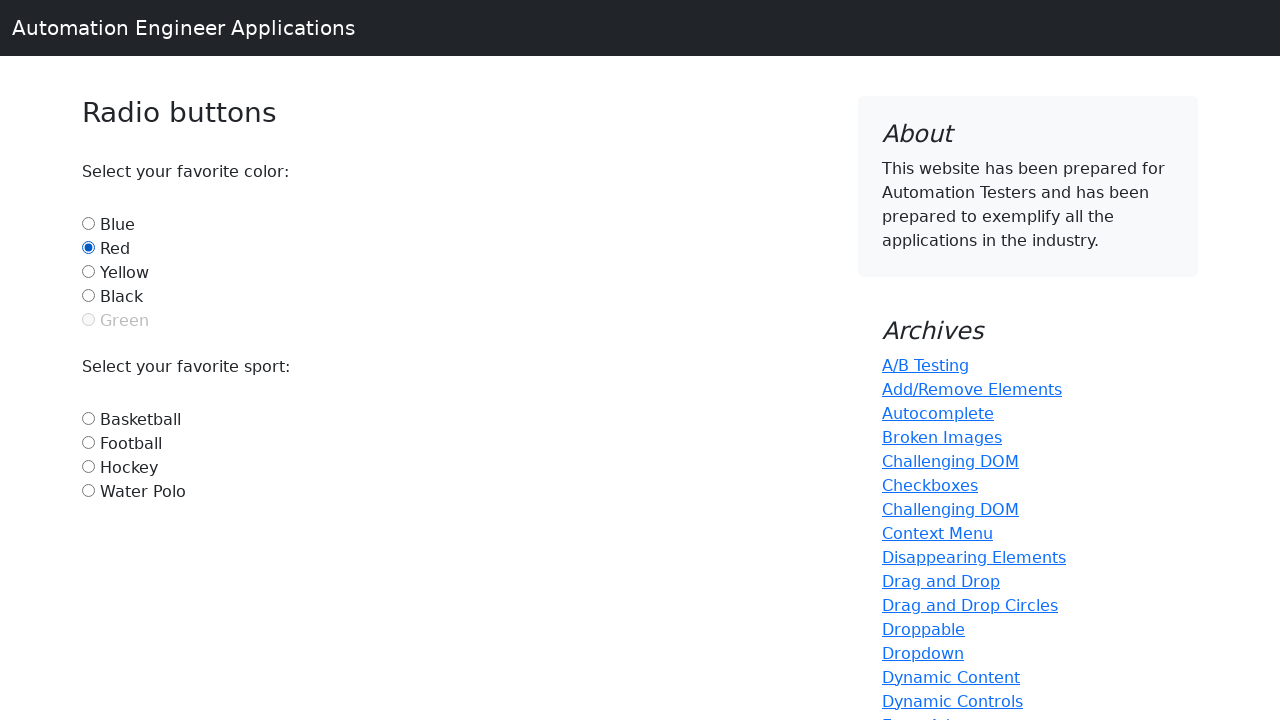

Verified Red radio button is selected
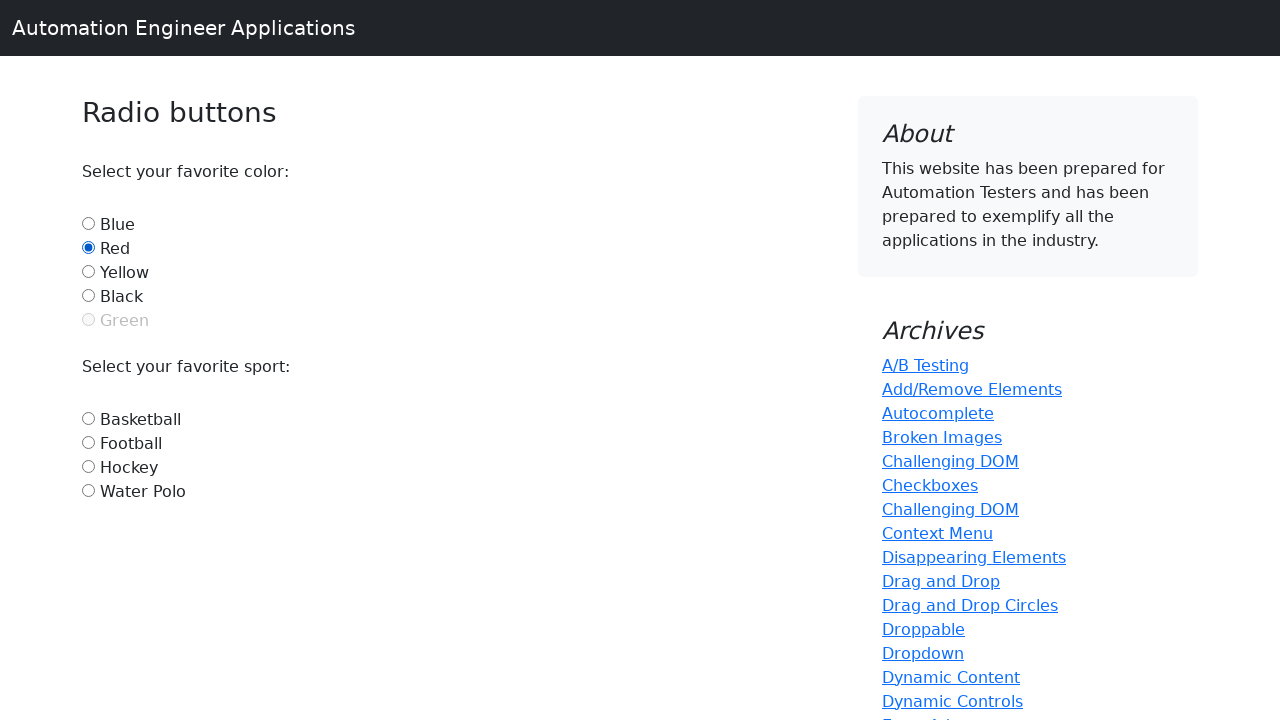

Clicked on Football radio button at (88, 442) on #football
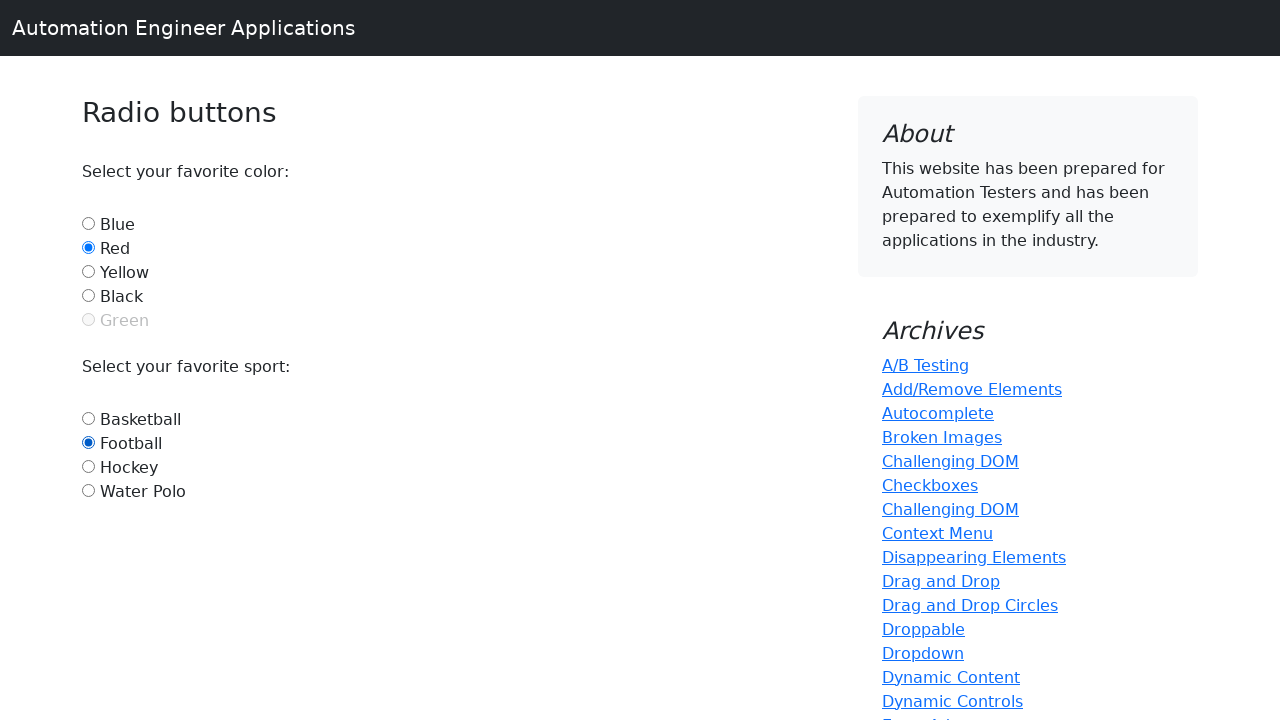

Verified Football radio button is selected
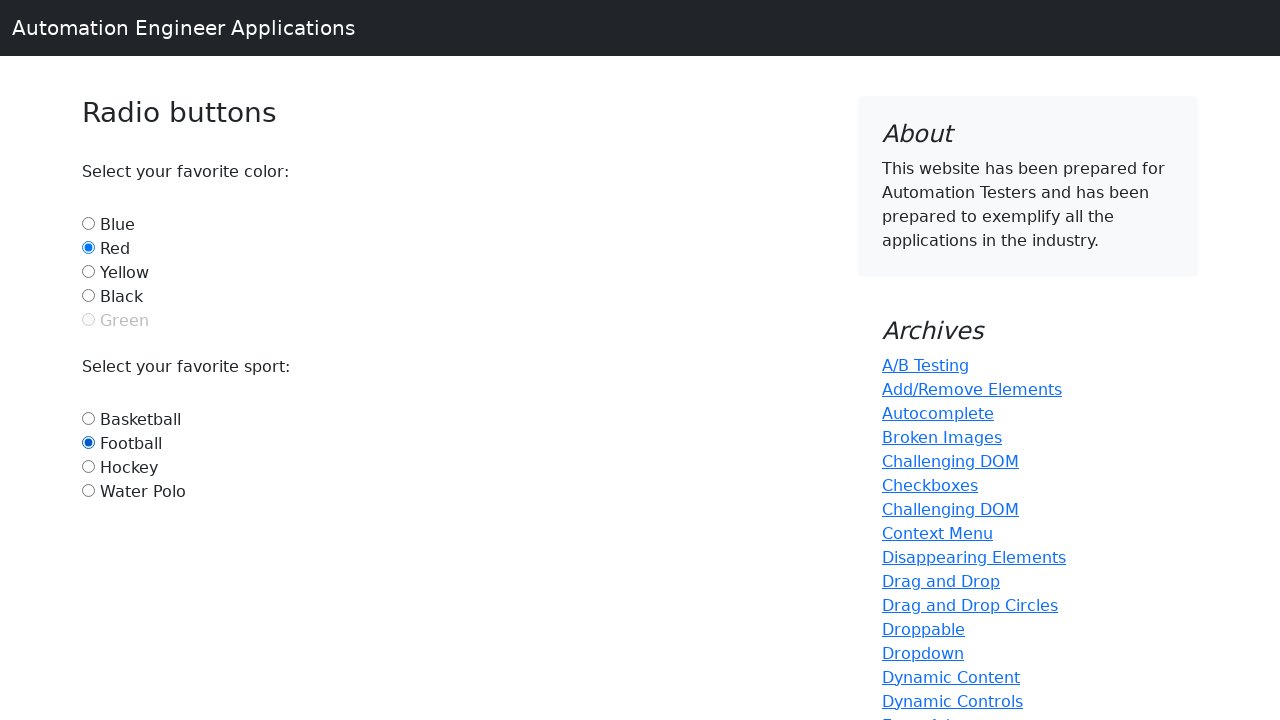

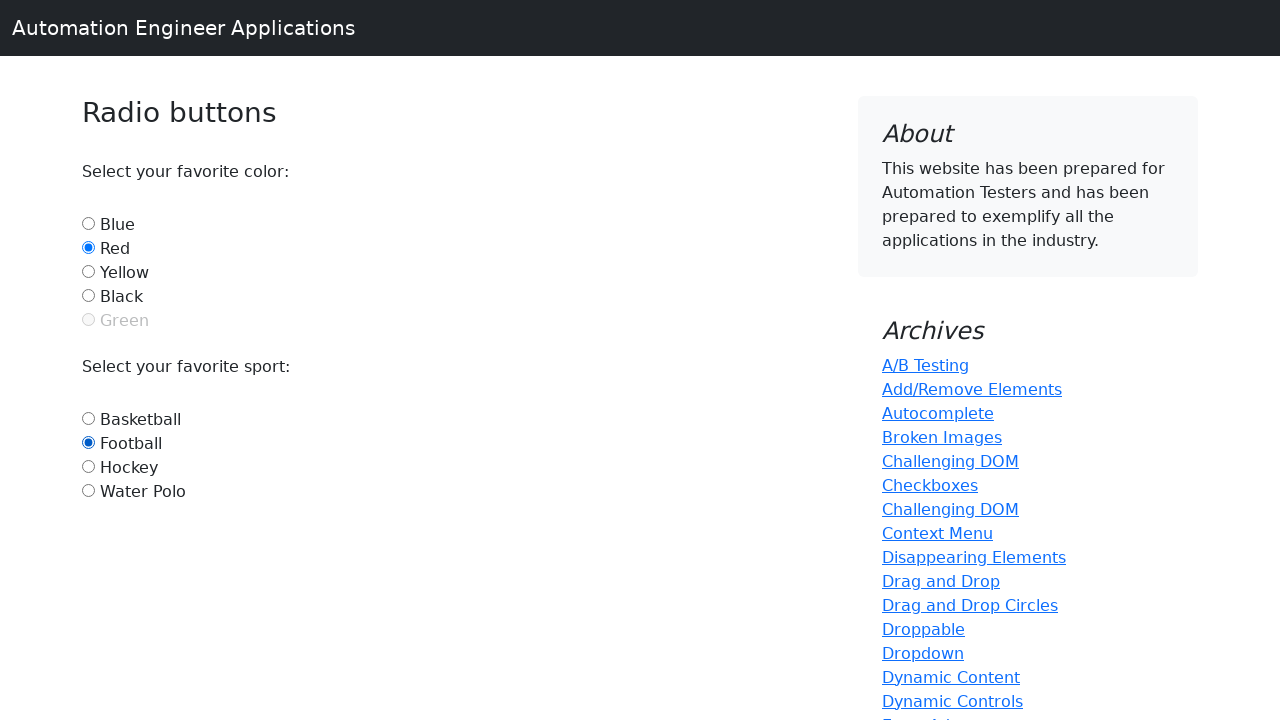